Navigates to the broken links demo page and verifies that link elements are present on the page

Starting URL: https://demoqa.com/broken

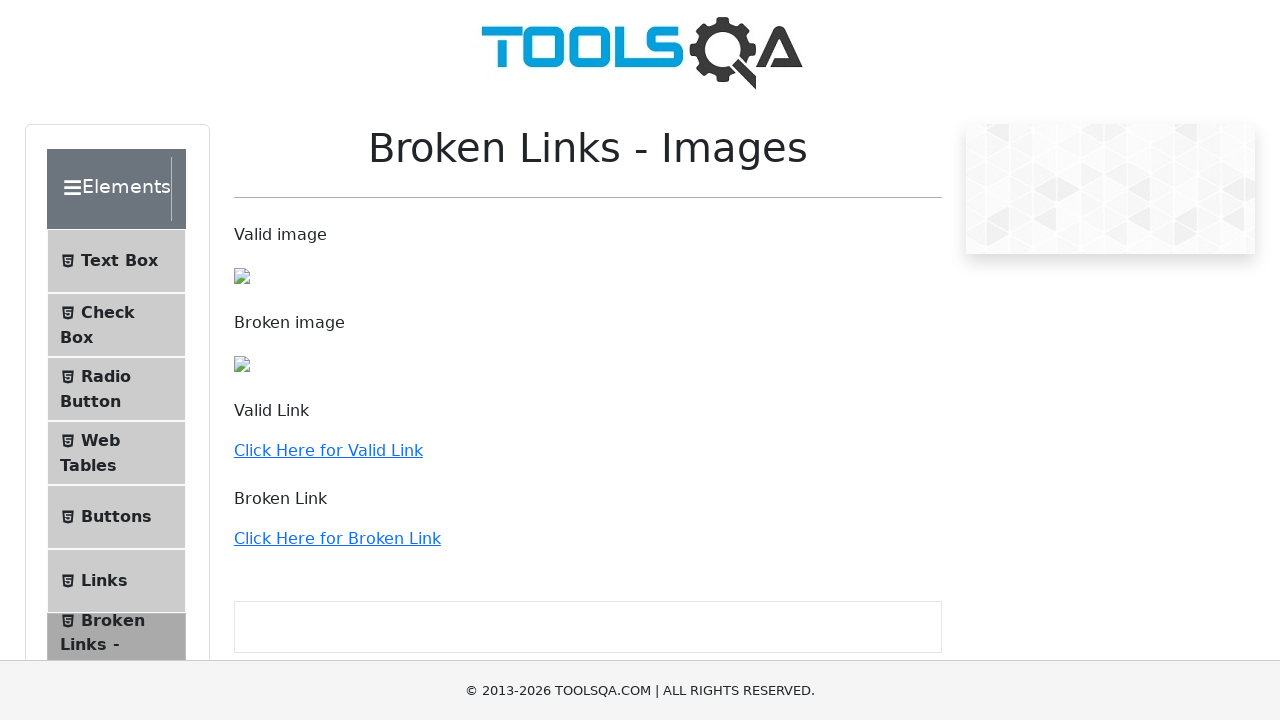

Navigated to broken links demo page at https://demoqa.com/broken
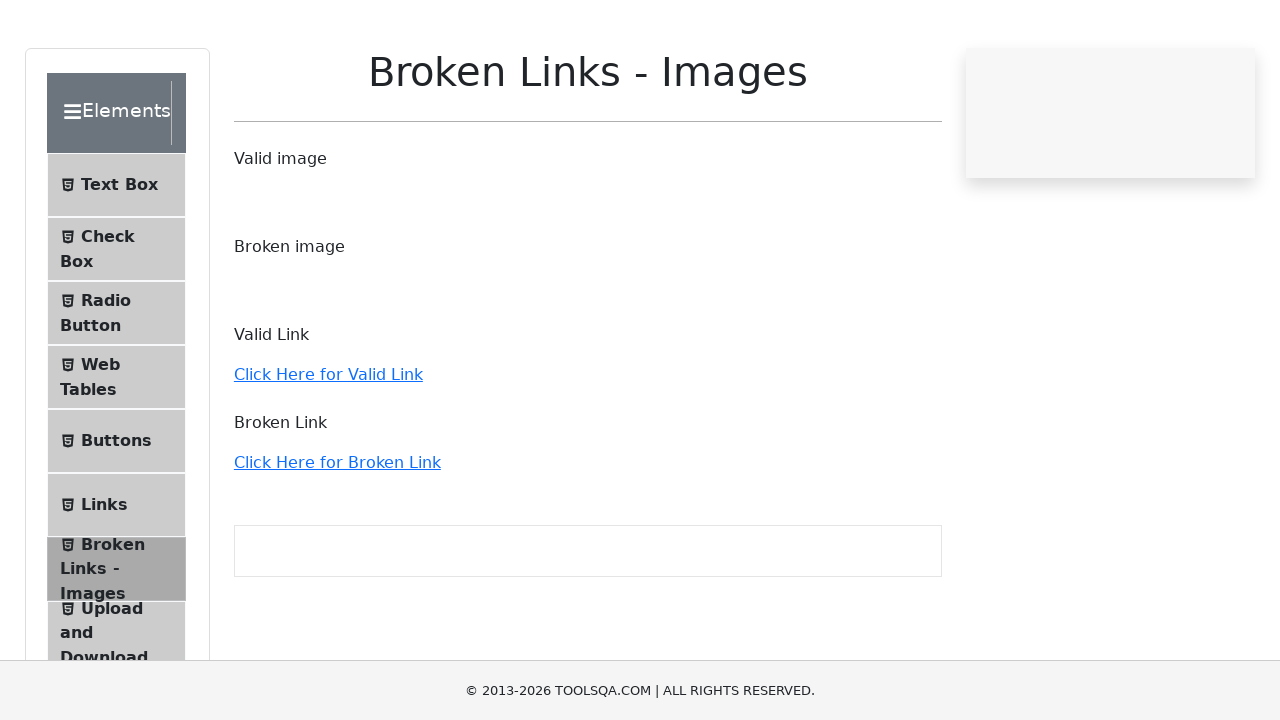

Waited for link elements to be present on the page
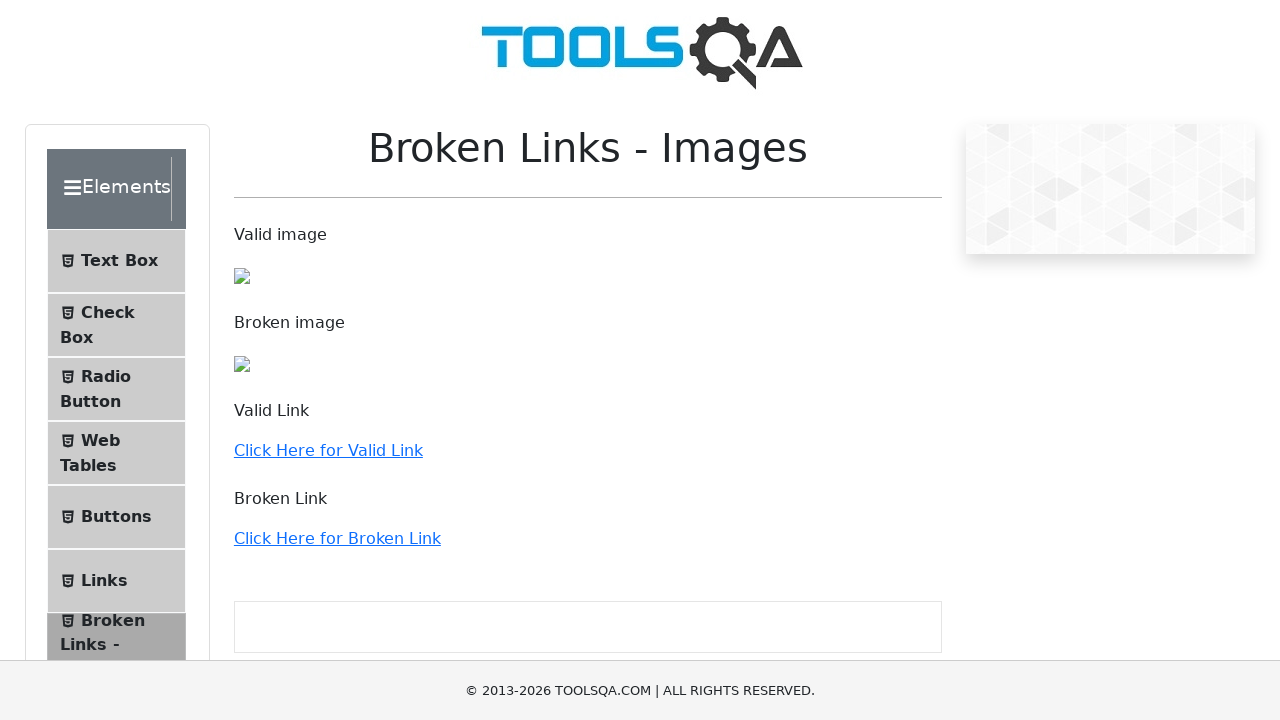

Located all link elements on the page
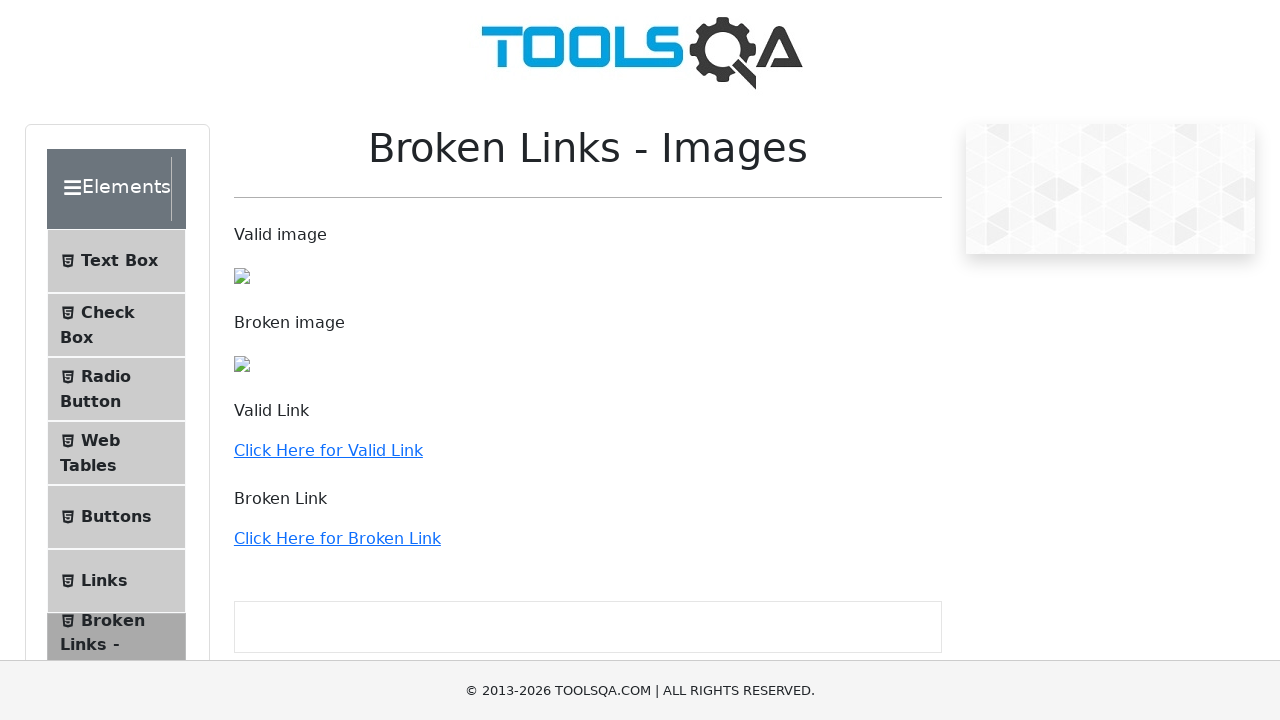

Verified that 36 link elements are present on the page
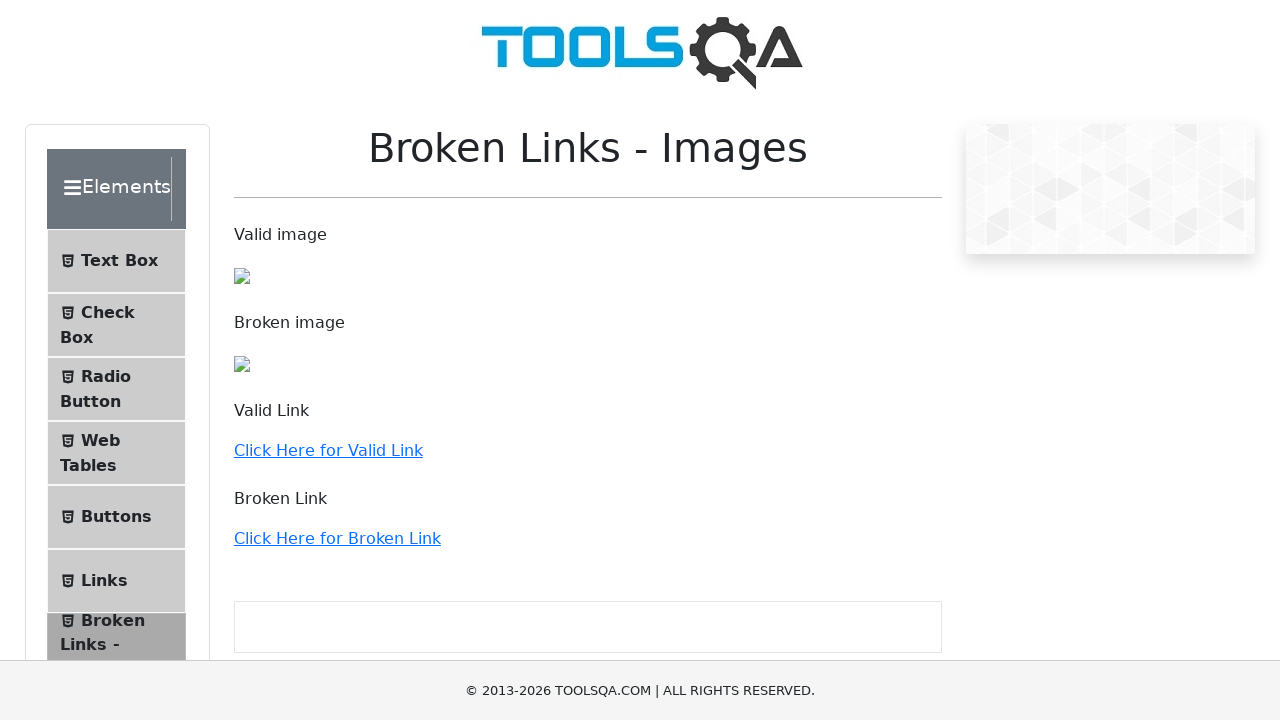

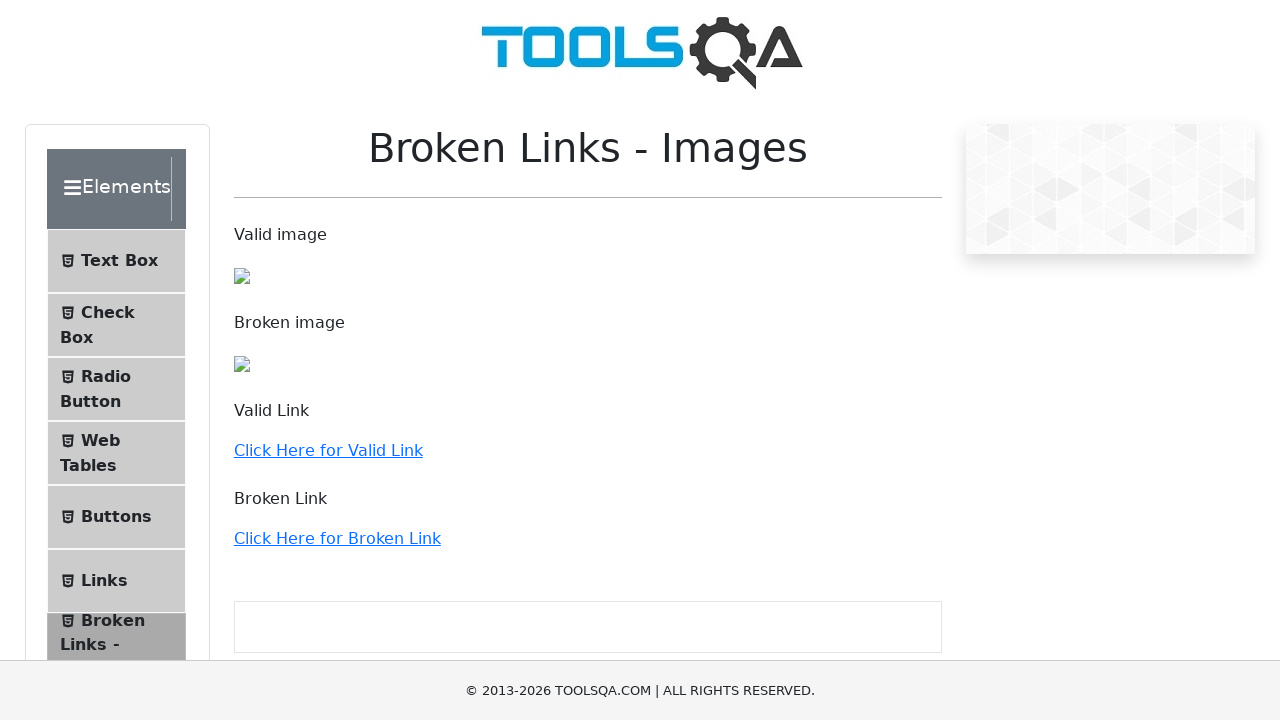